Navigates to an automation practice page and fills a text input field with a test value

Starting URL: https://rahulshettyacademy.com/AutomationPractice/

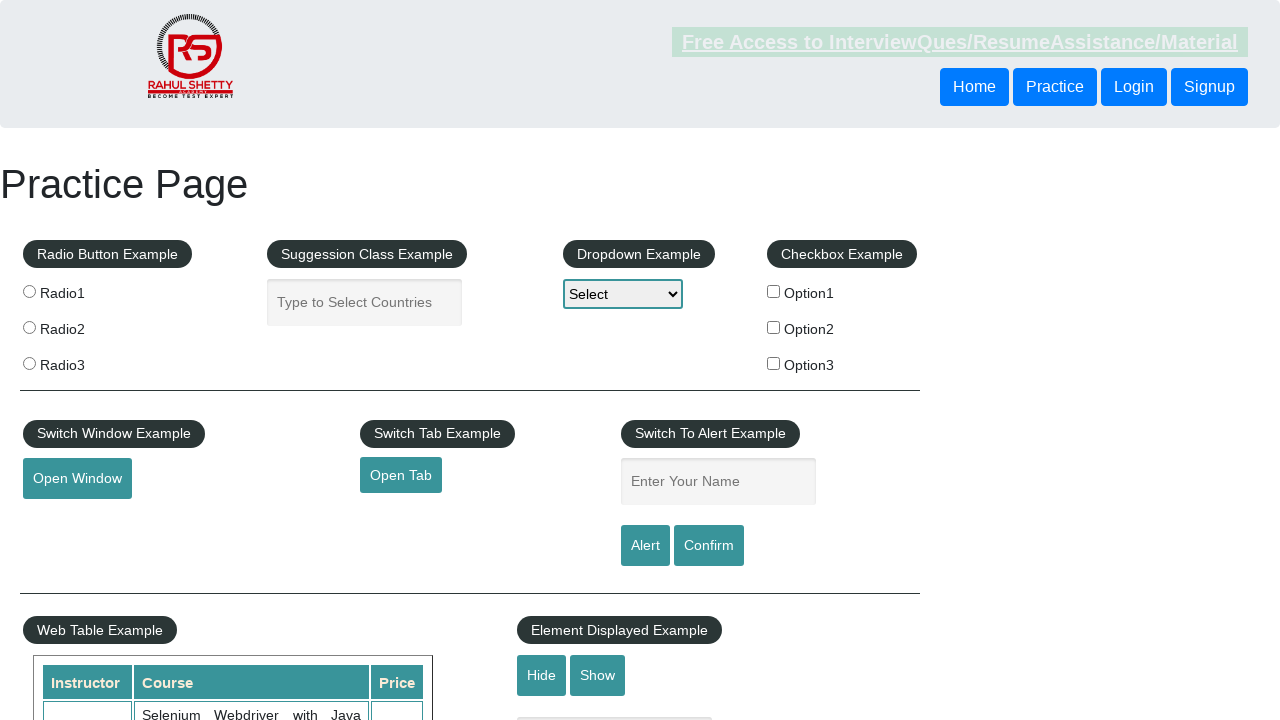

Navigated to automation practice page
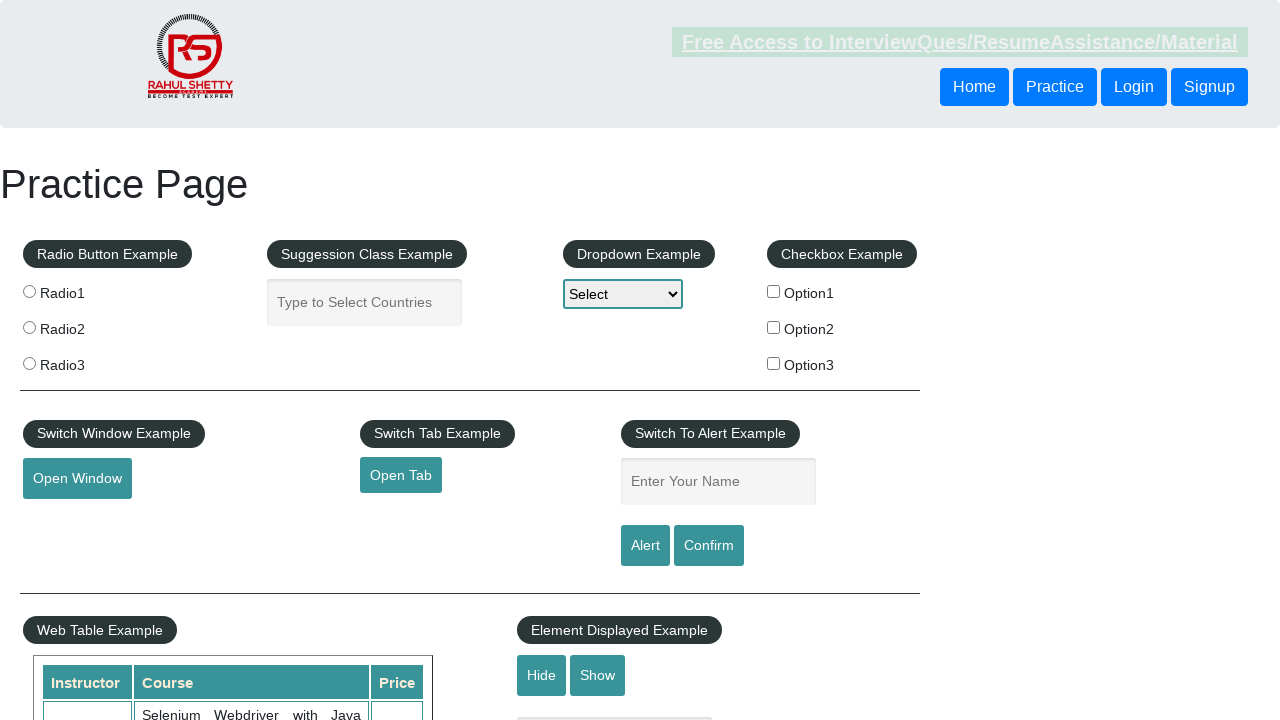

Filled name field with 'test' value on input[name='enter-name']
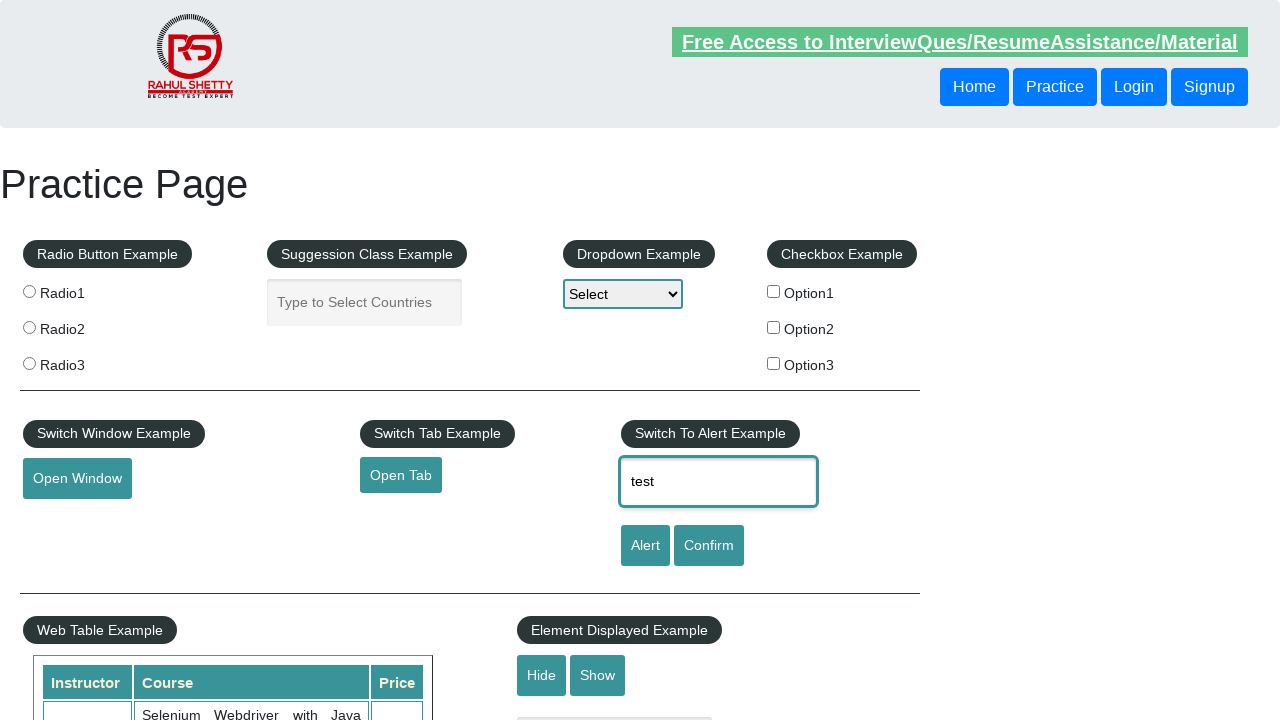

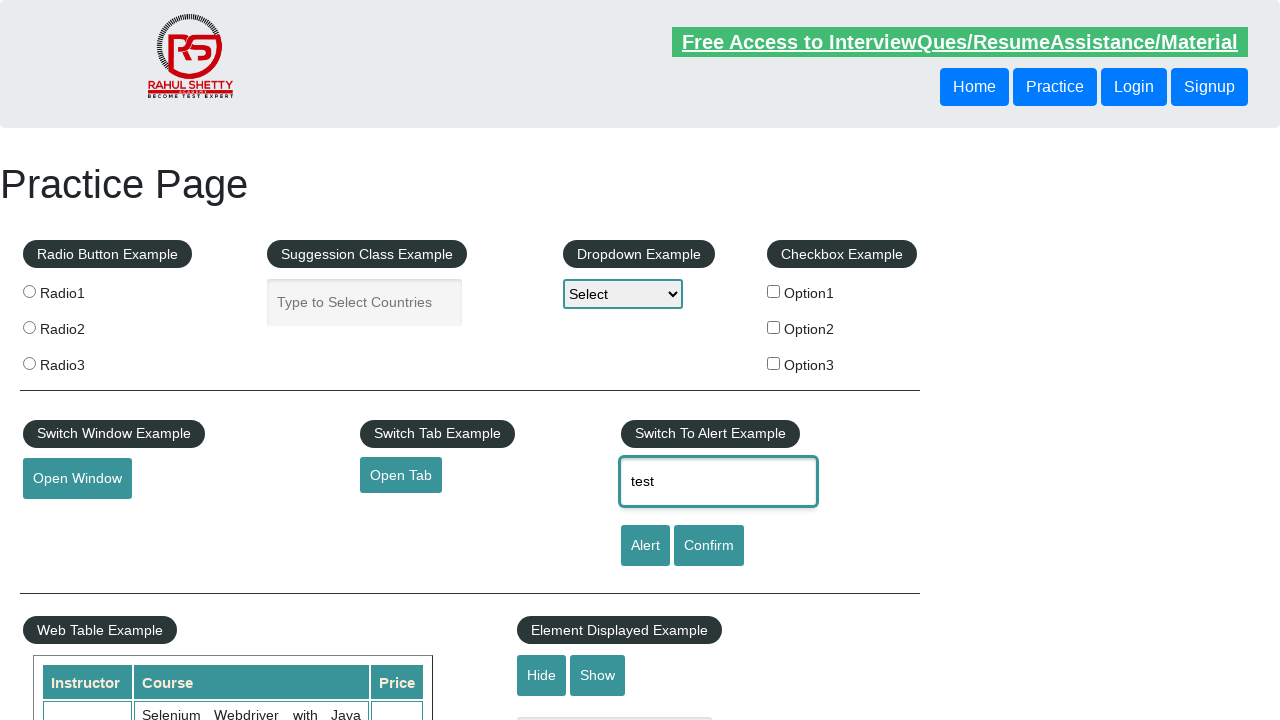